Tests dropdown handling functionality by navigating to a dropdown page and selecting an option from the dropdown menu

Starting URL: http://the-internet.herokuapp.com/dropdown

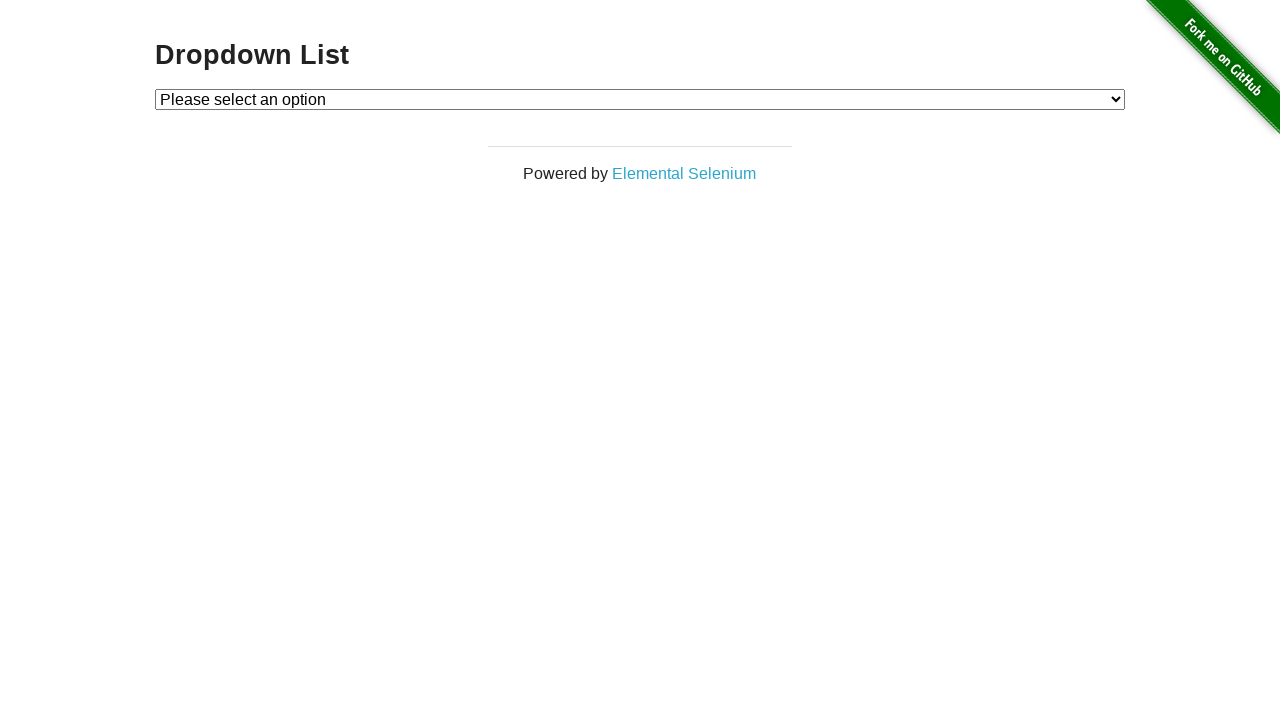

Waited for dropdown element to be present
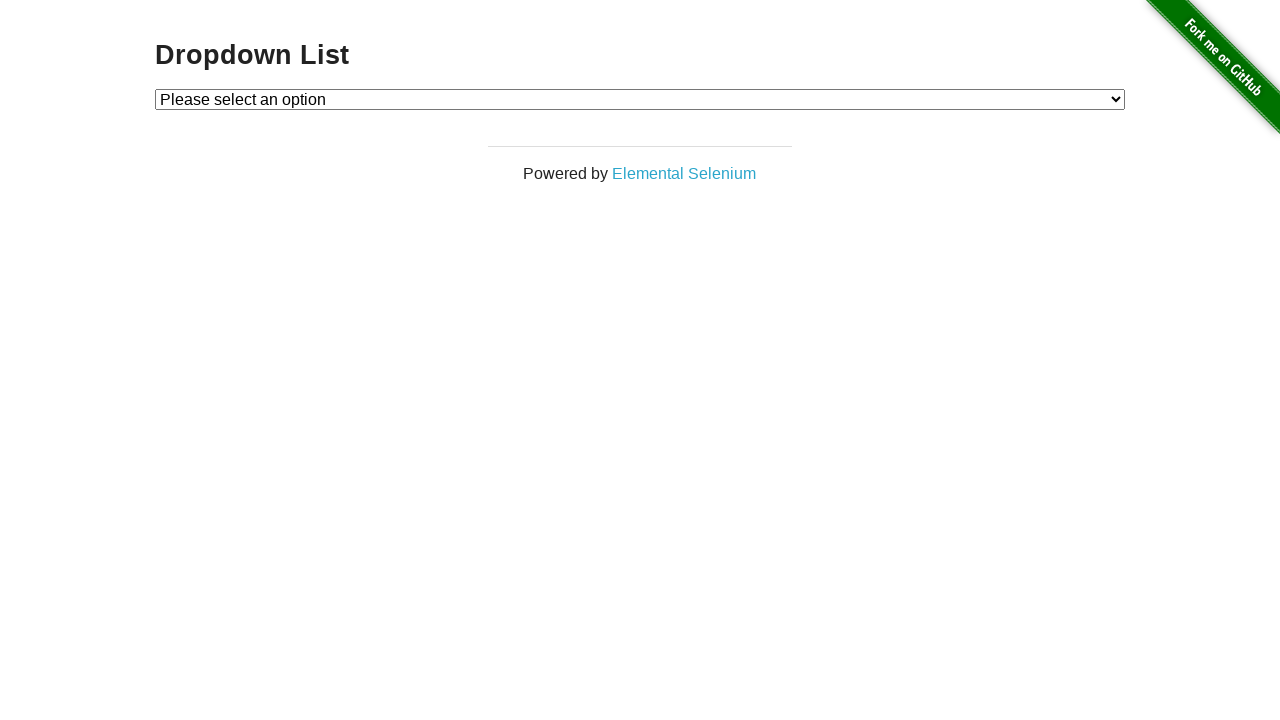

Selected option '1' from the dropdown menu on #dropdown
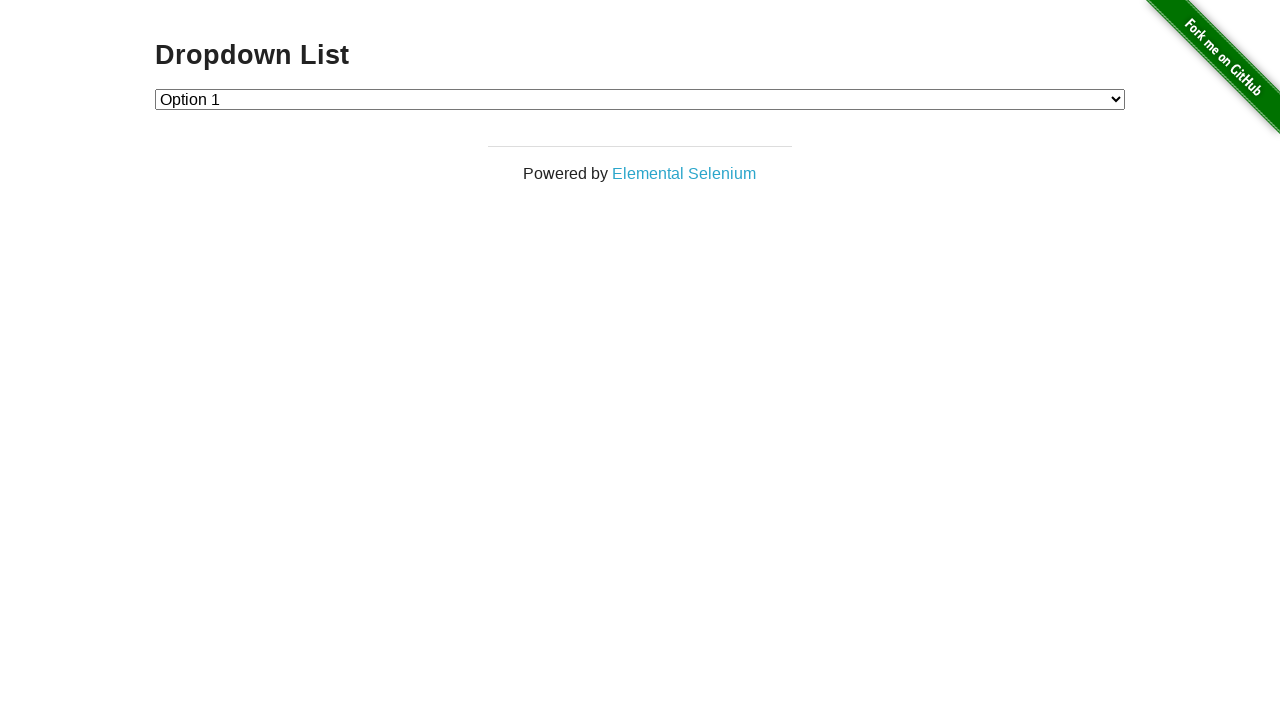

Selected option '2' from the dropdown menu to verify selection functionality on #dropdown
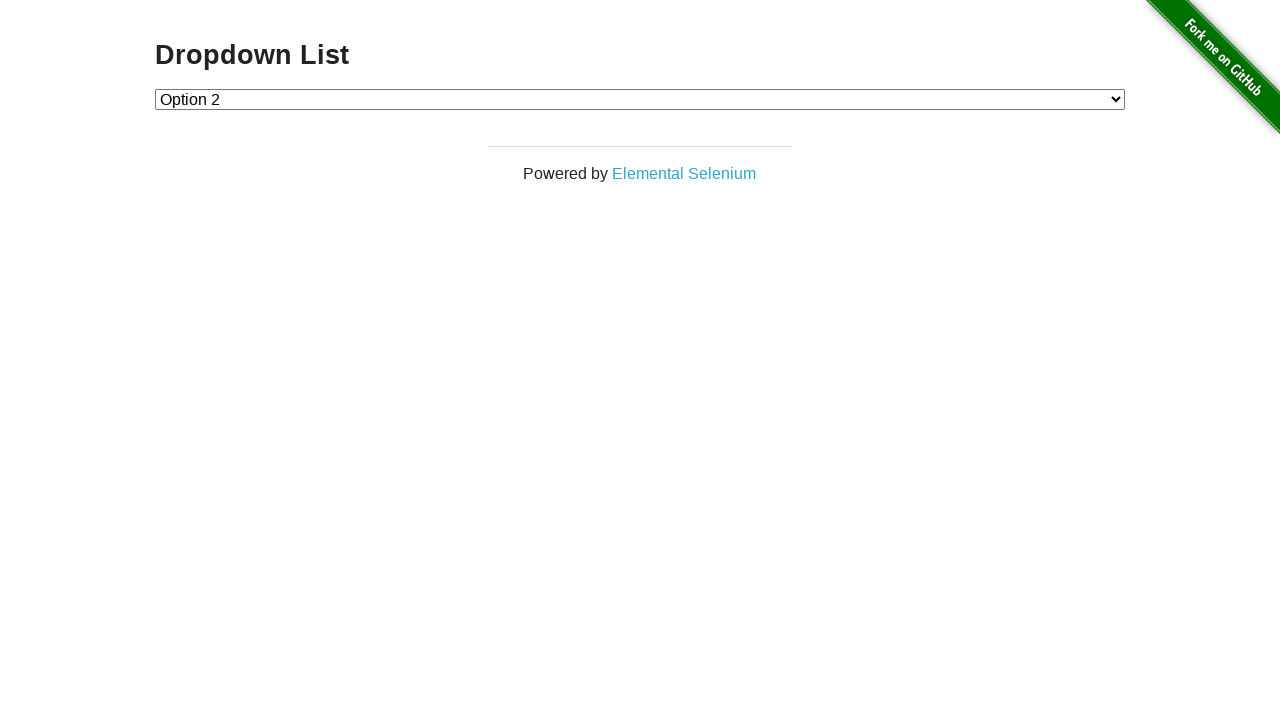

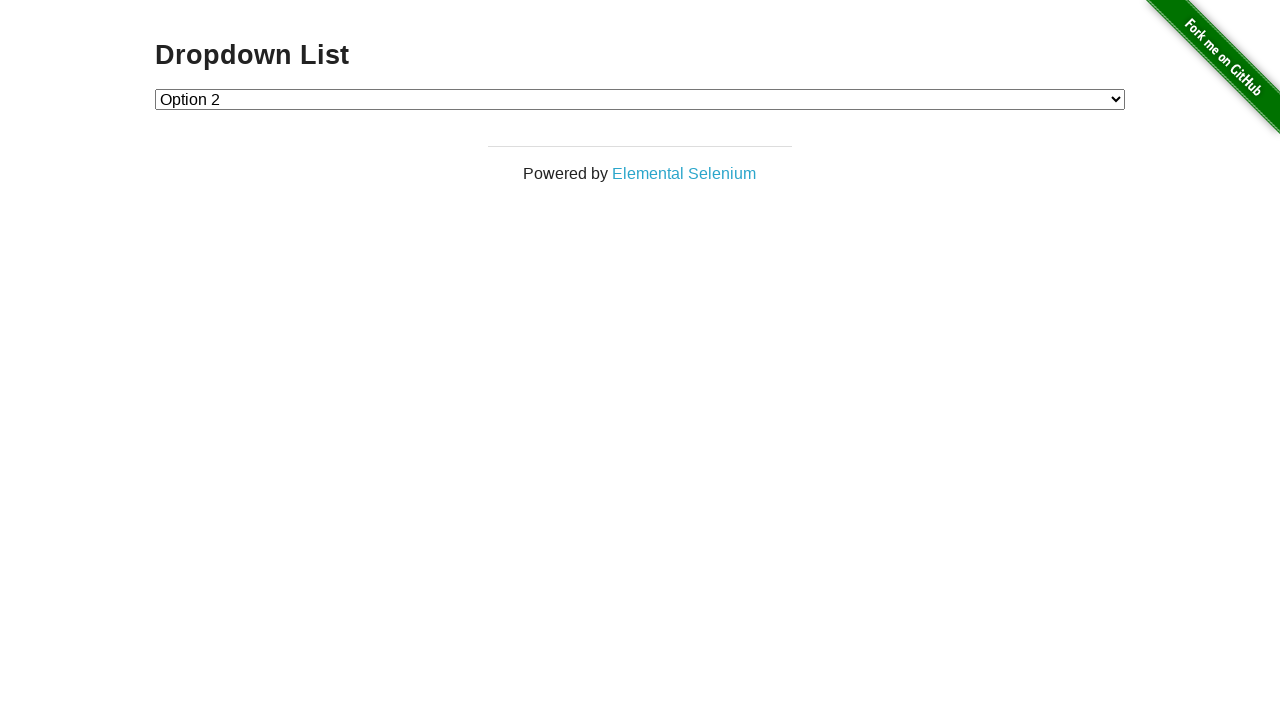